Navigates to Flipkart website and attempts to click on a login element with explicit wait handling

Starting URL: https://www.flipkart.com/

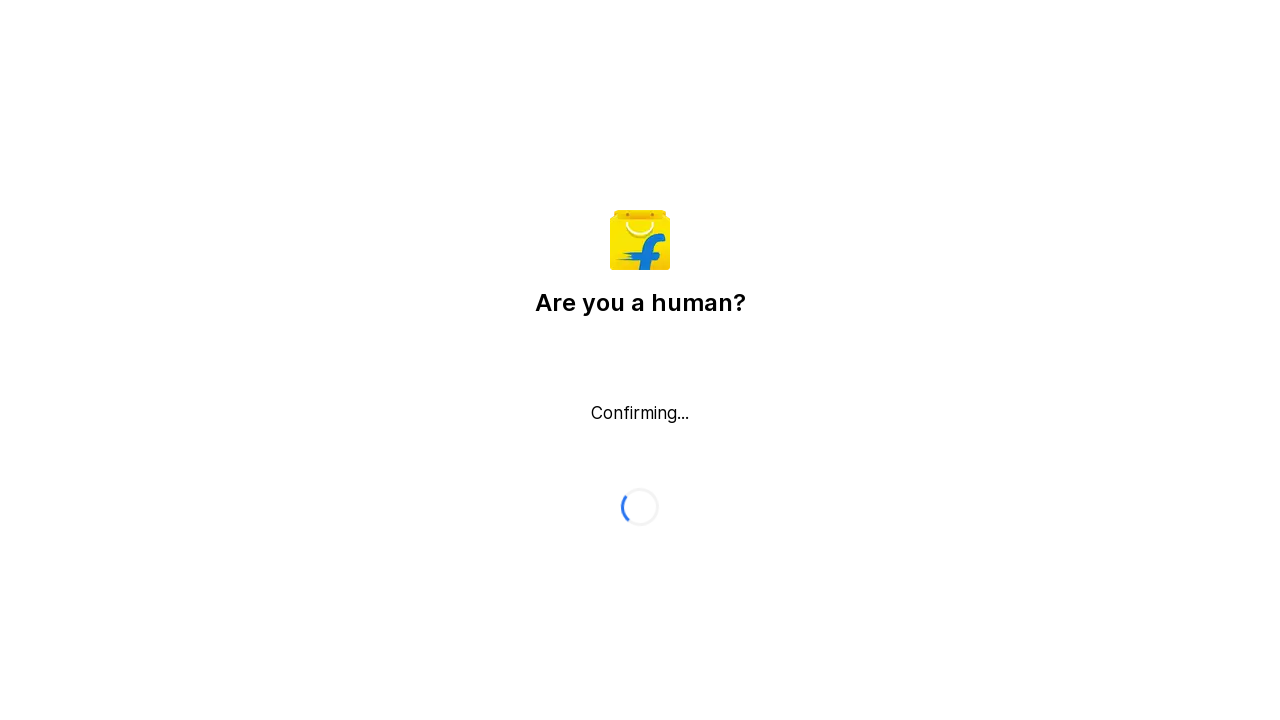

Login element not found - expected behavior for testing explicit wait timeout
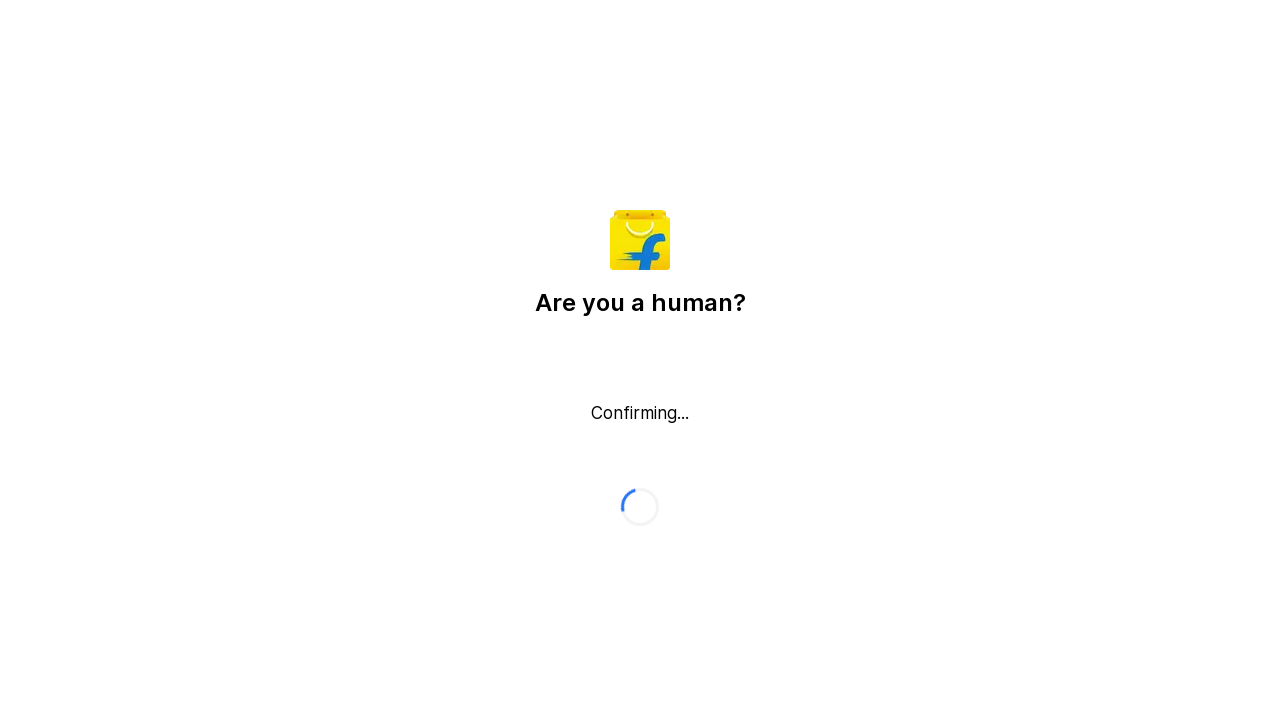

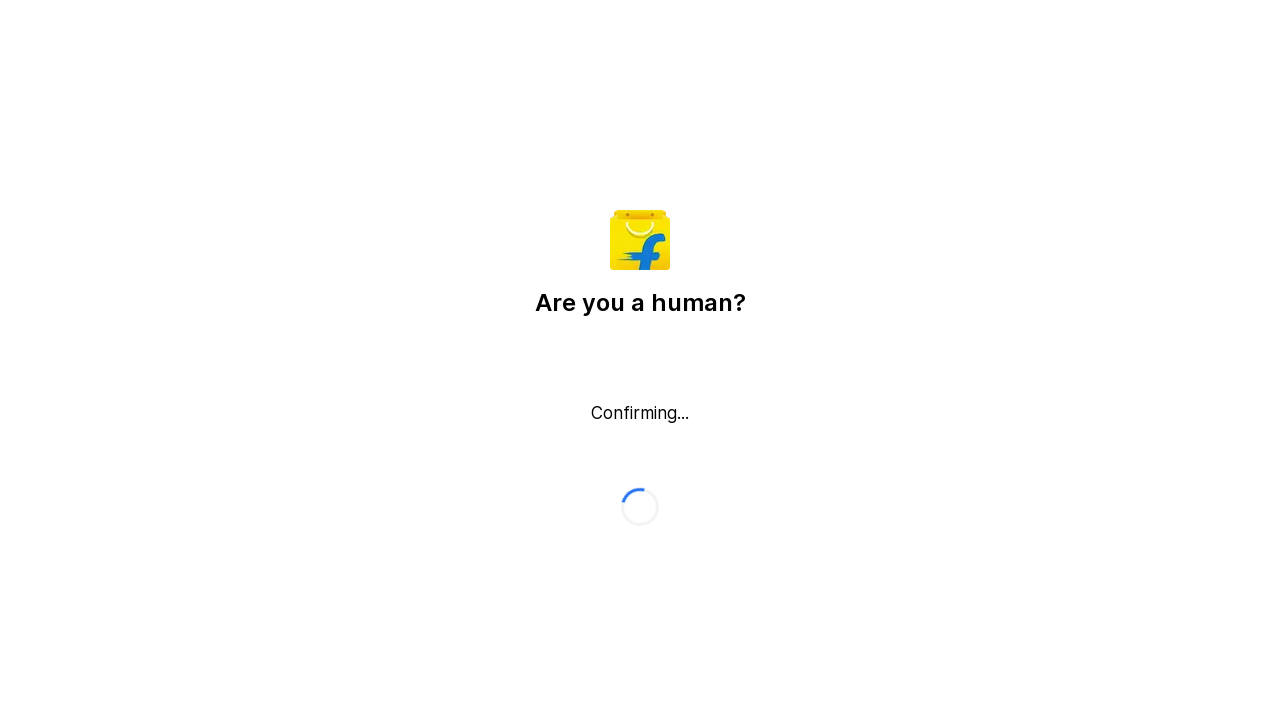